Tests keyboard key press functionality by sending SPACE key to an element and TAB key using ActionChains, then verifying the displayed result text matches the expected key pressed.

Starting URL: http://the-internet.herokuapp.com/key_presses

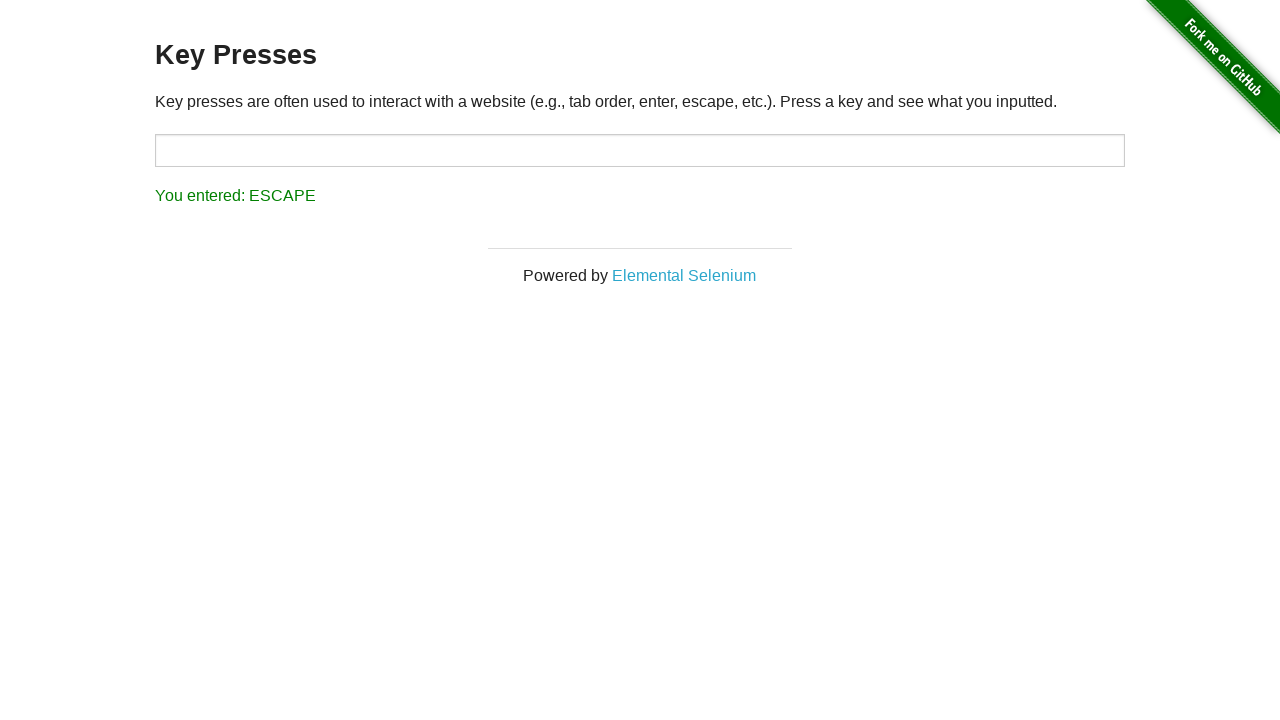

Pressed SPACE key on example element on .example
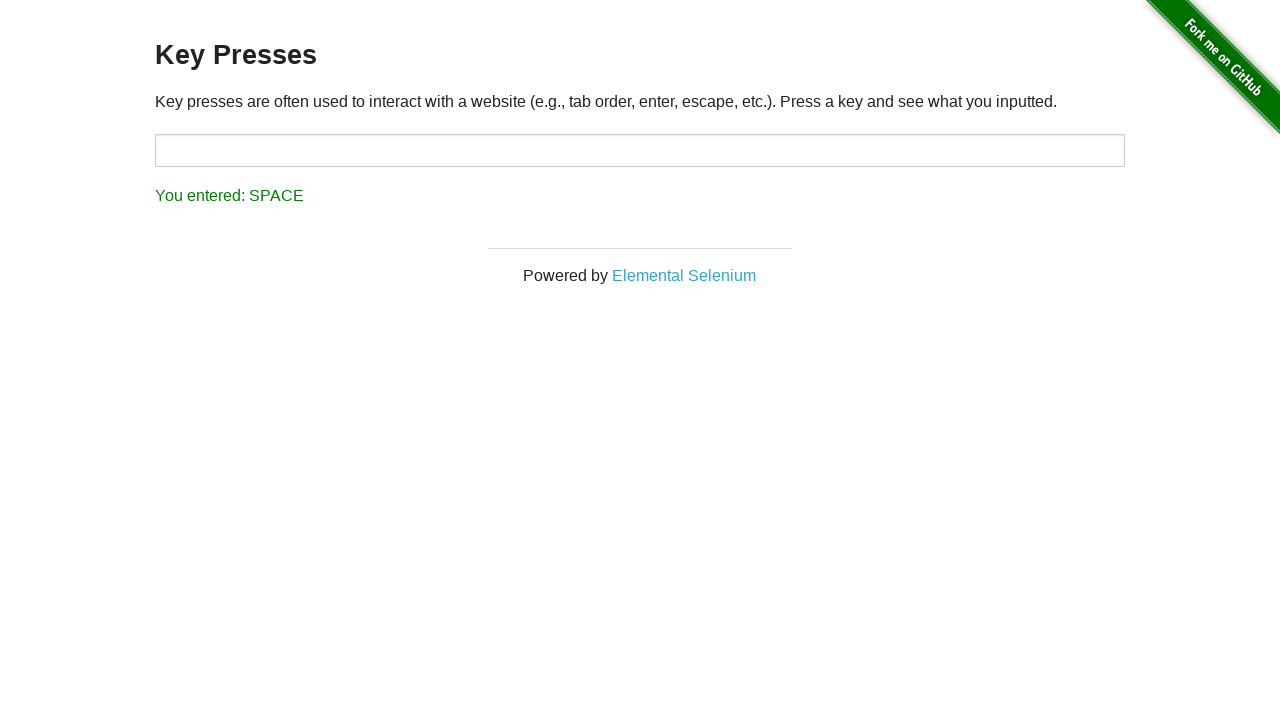

Retrieved result text after SPACE key press
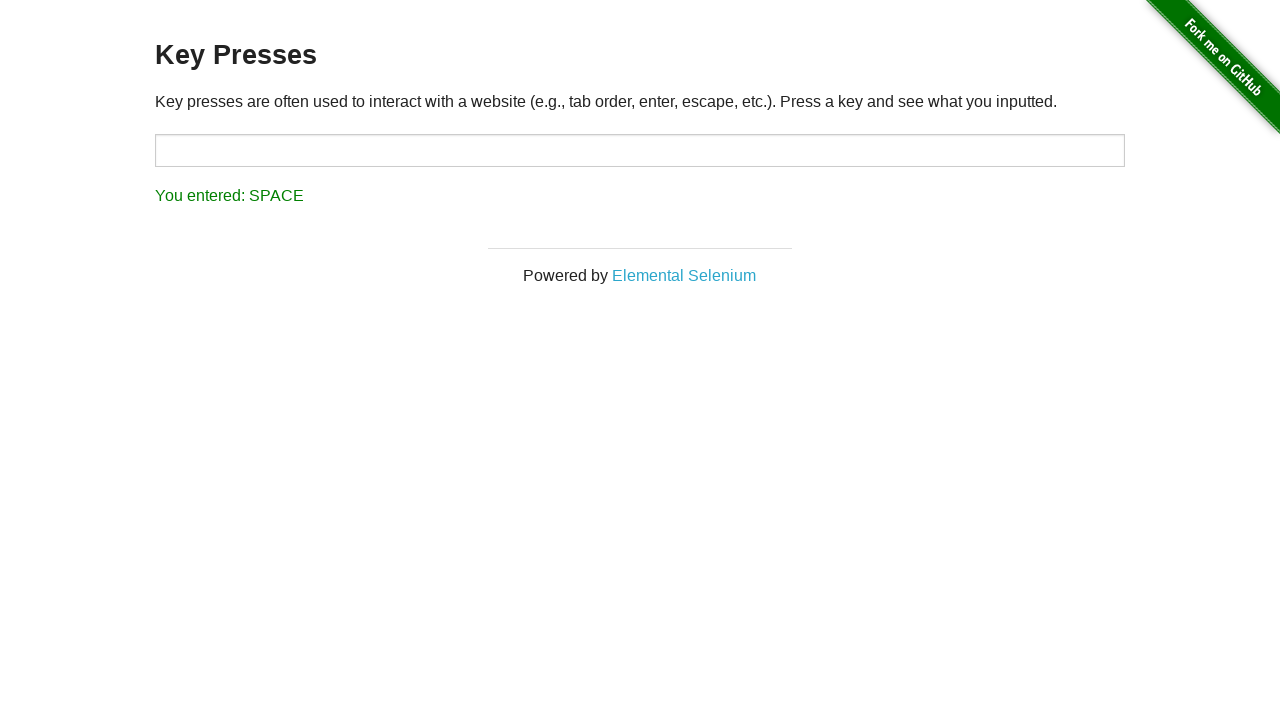

Verified result text matches expected SPACE key output
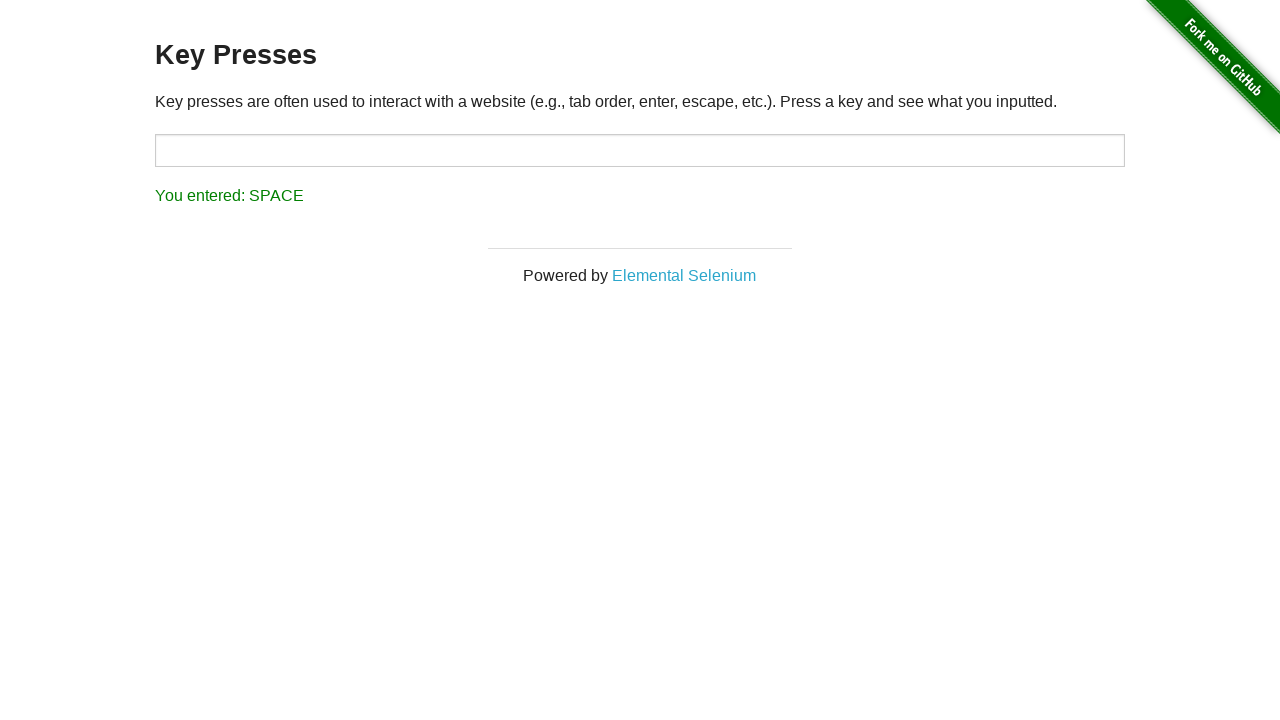

Pressed TAB key on focused element
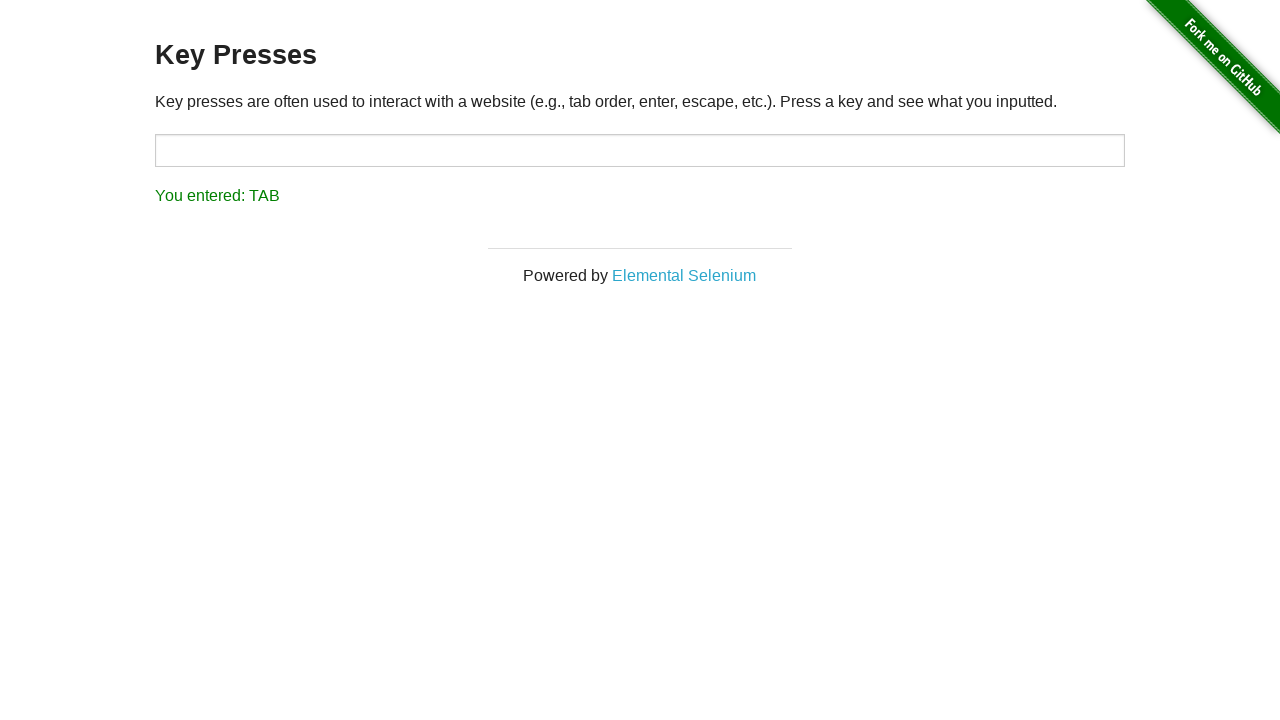

Retrieved result text after TAB key press
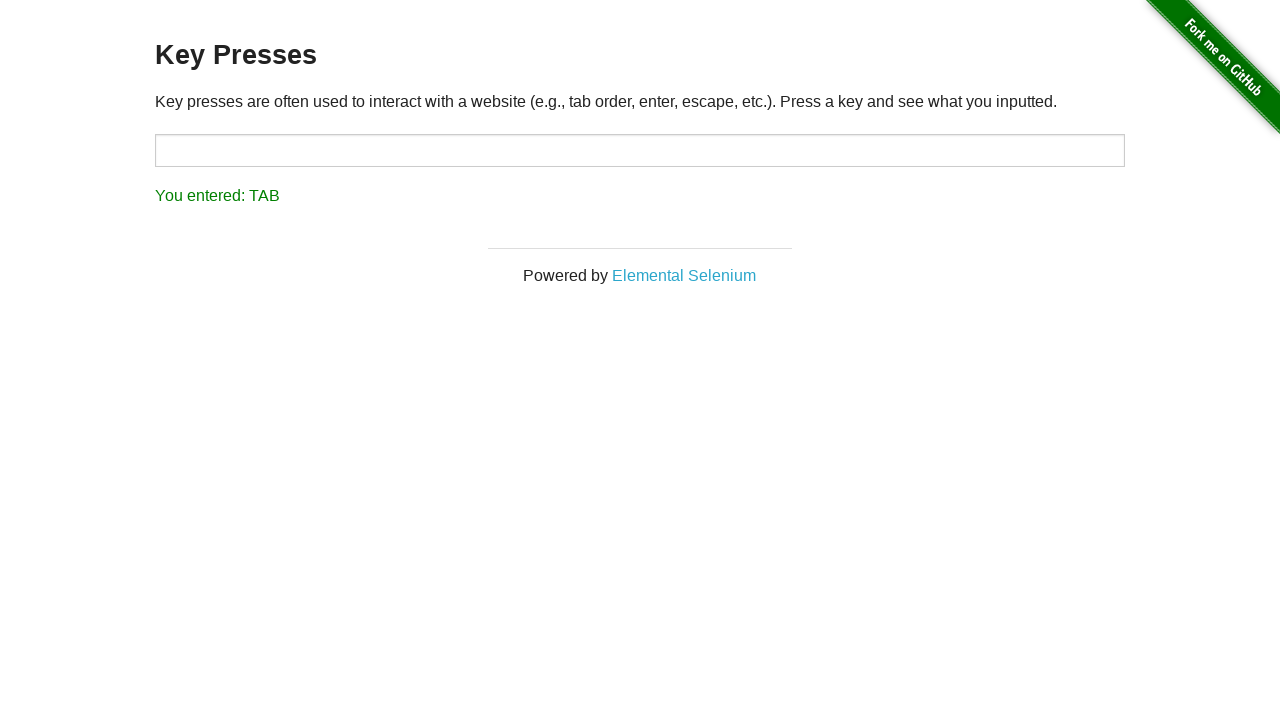

Verified result text matches expected TAB key output
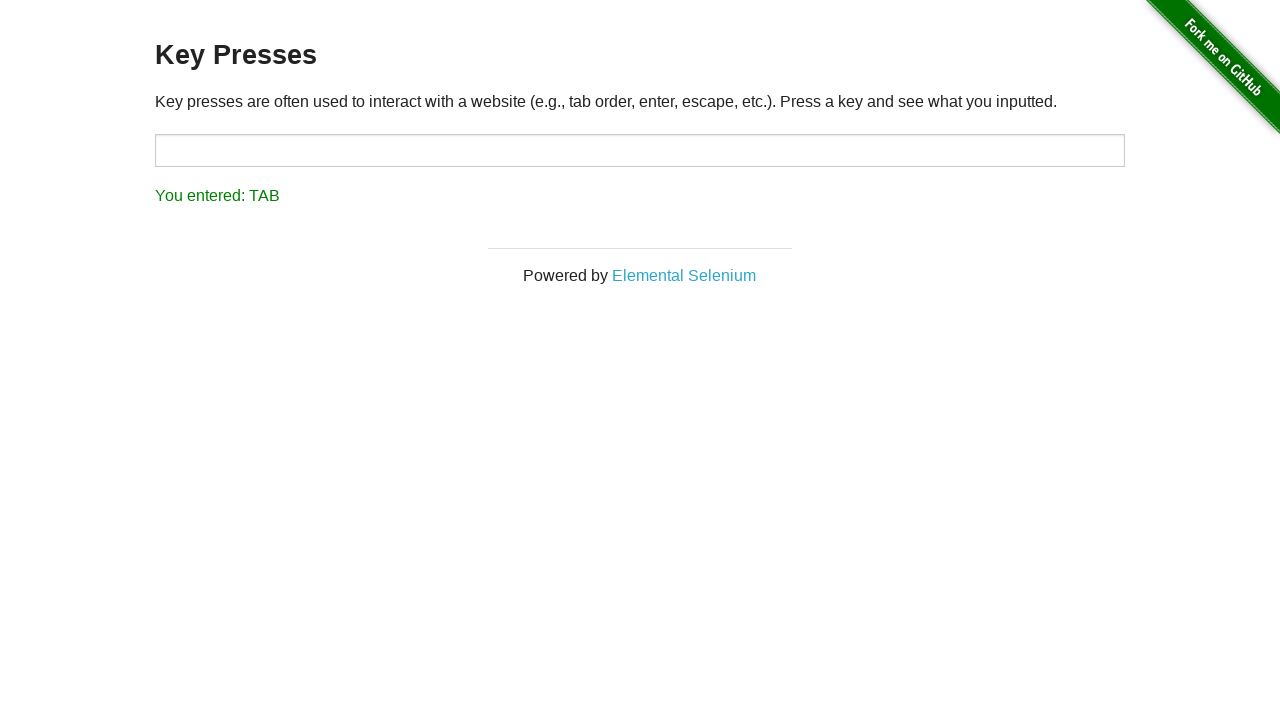

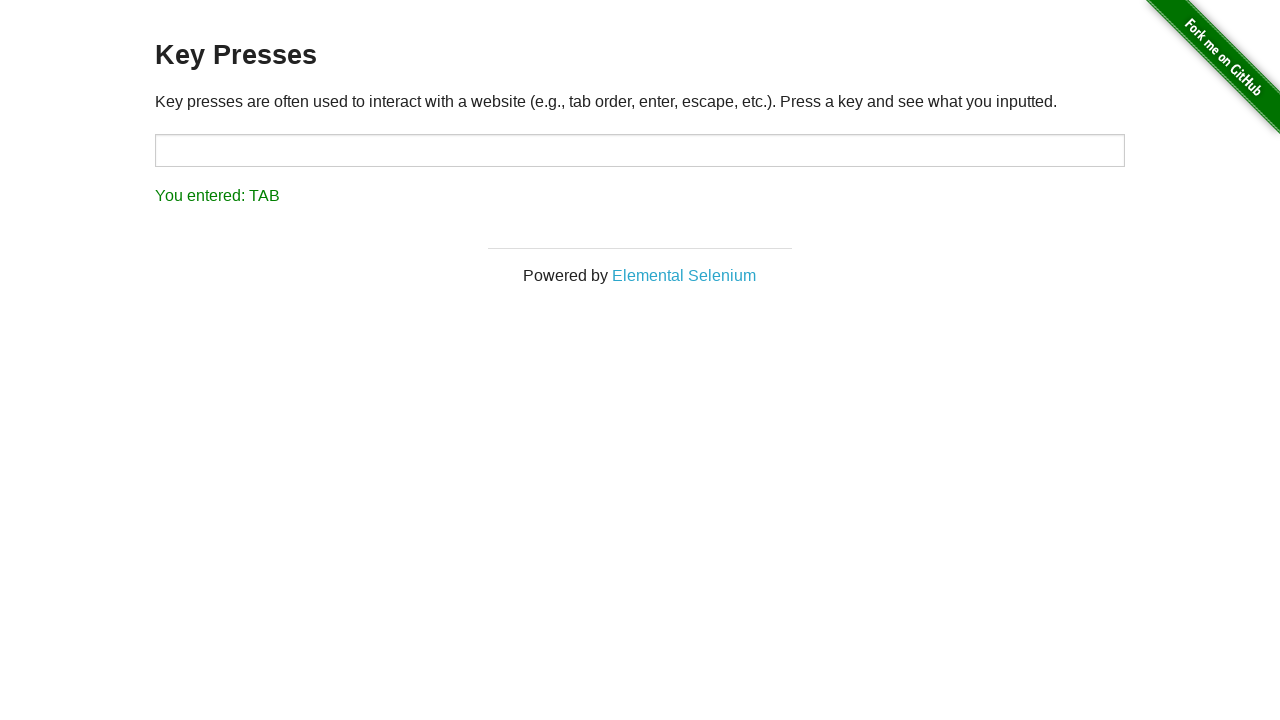